Tests responsive design by resizing the browser window to different viewport sizes including desktop, tablet, and mobile resolutions

Starting URL: https://www.example.com

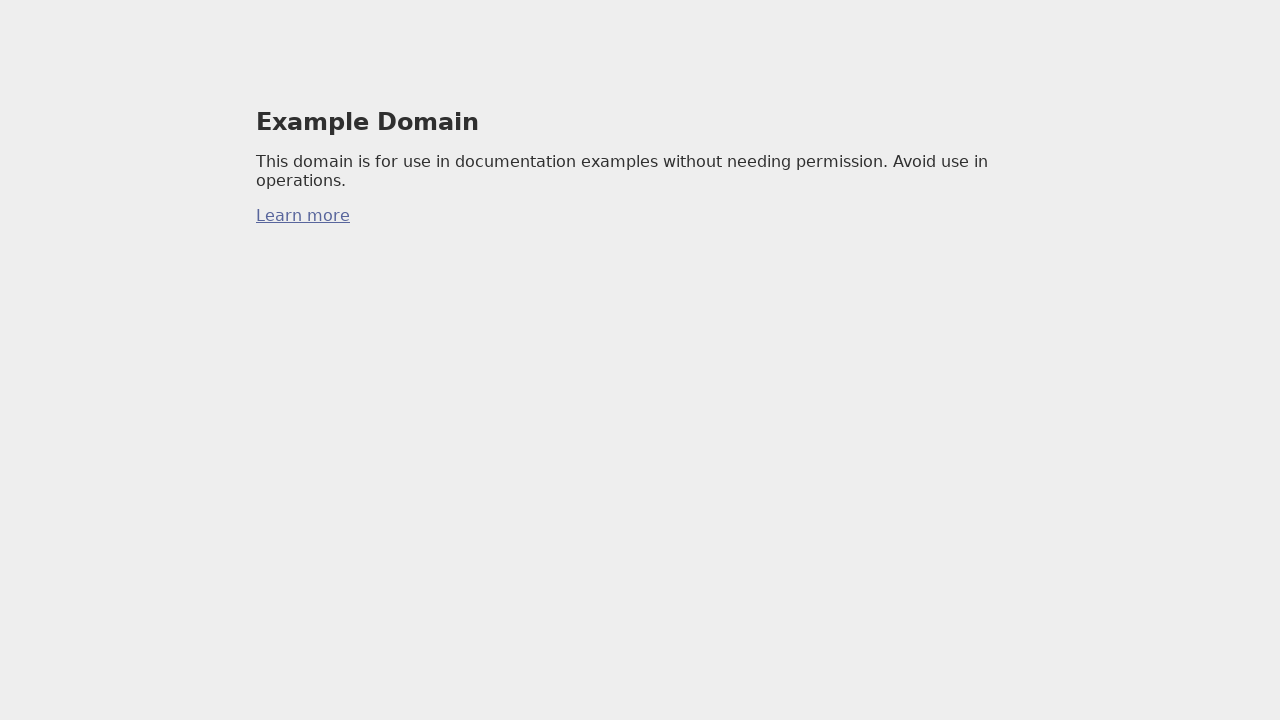

Set viewport size to 1024x768
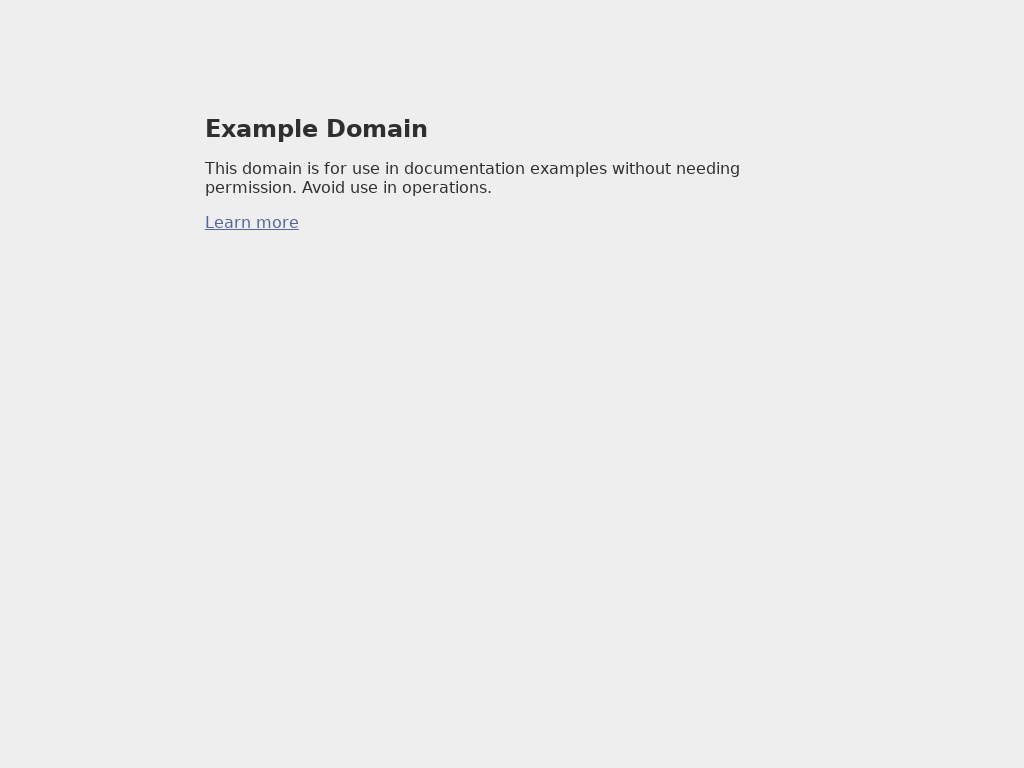

Waited for viewport change to take effect at 1024x768
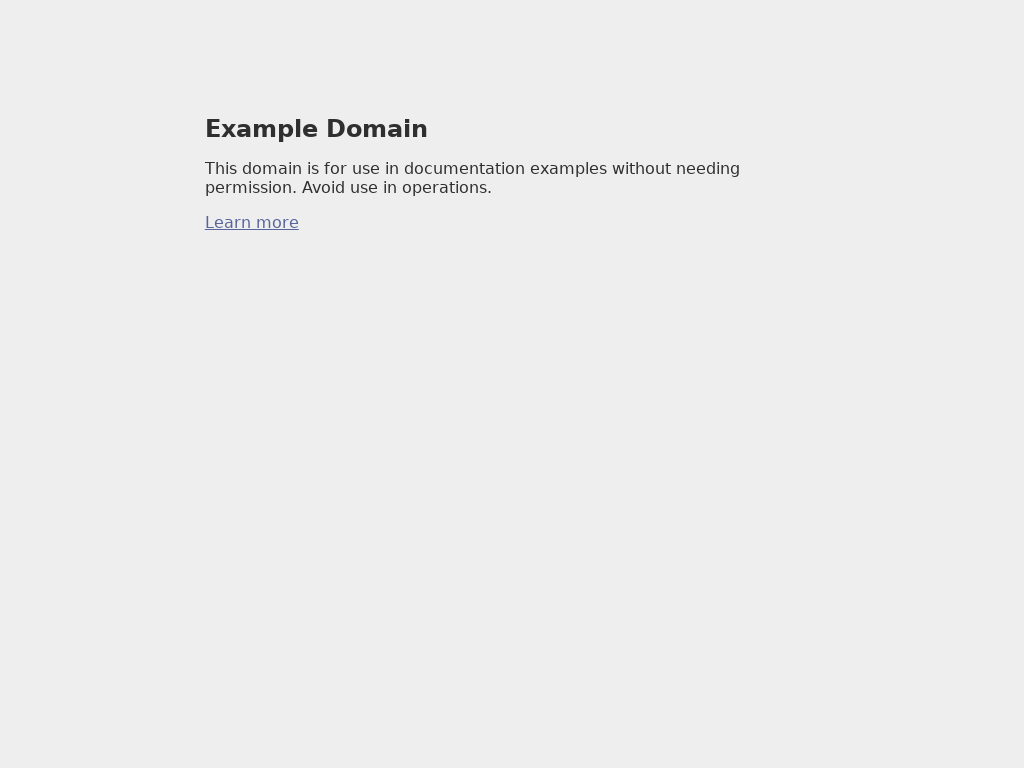

Set viewport size to 768x1024
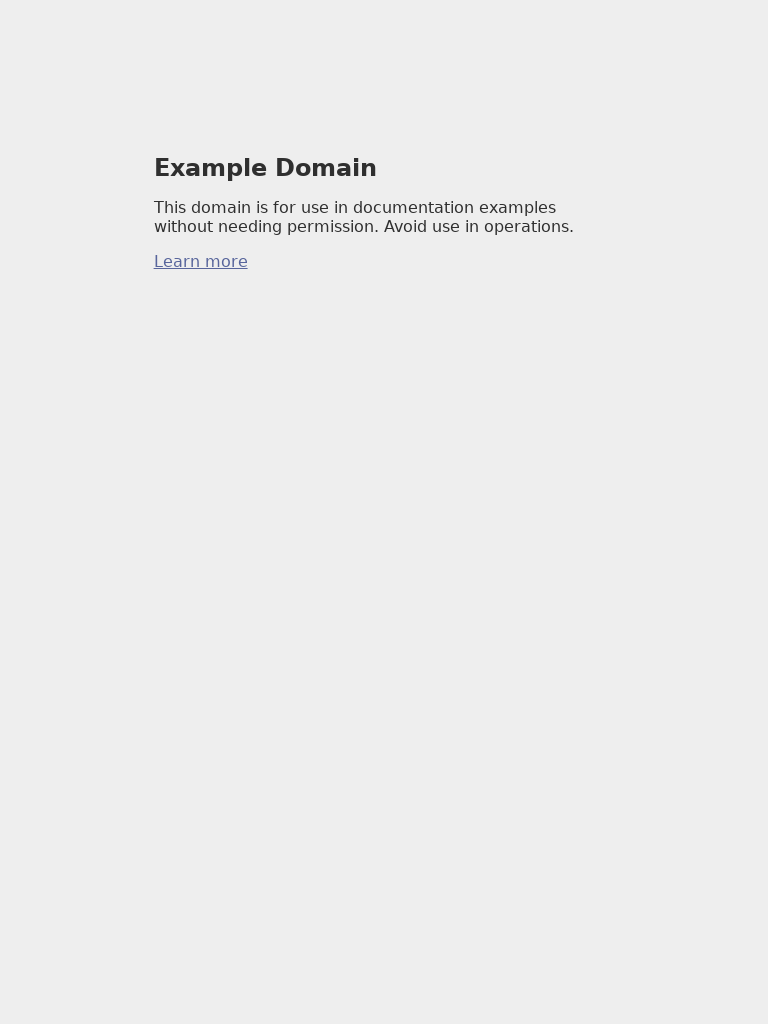

Waited for viewport change to take effect at 768x1024
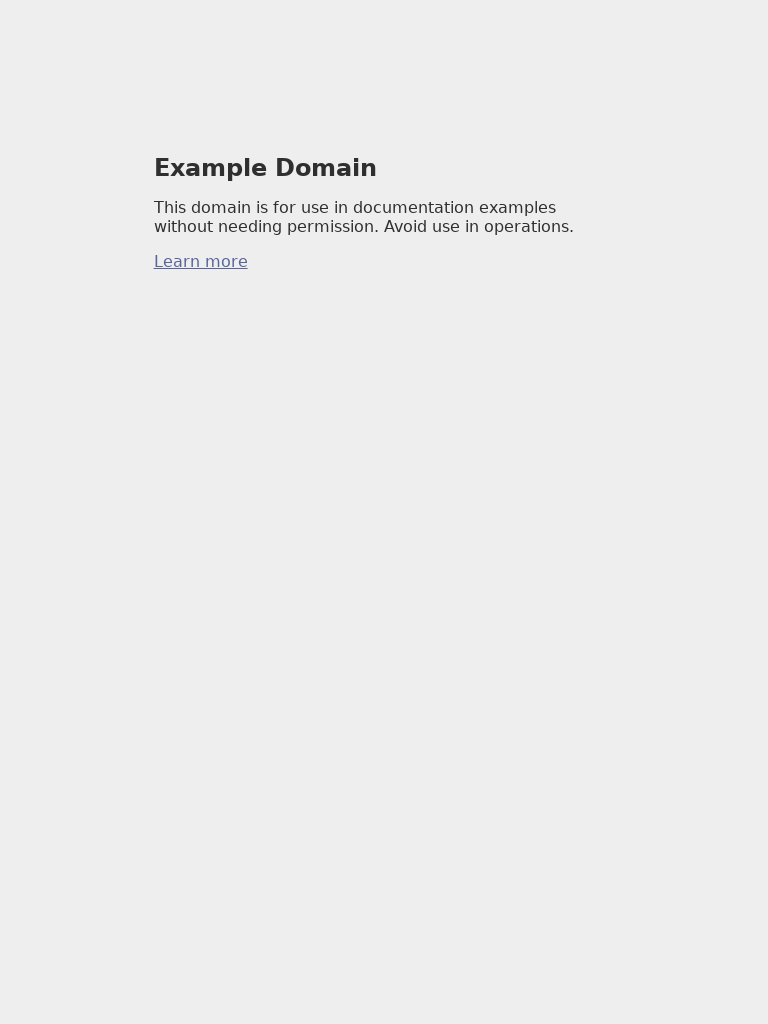

Set viewport size to 375x667
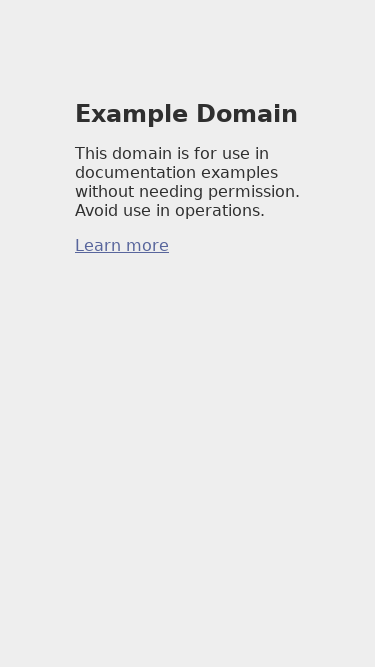

Waited for viewport change to take effect at 375x667
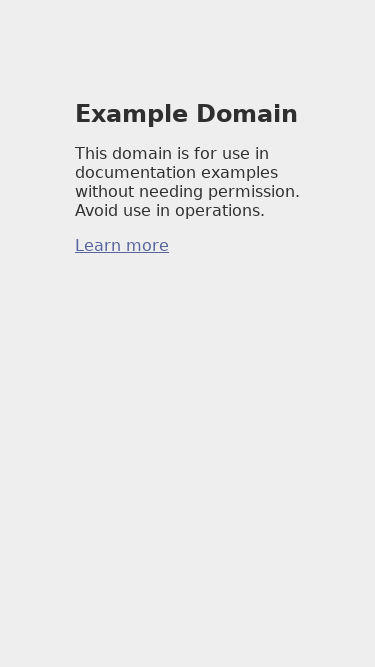

Set viewport size to 414x896
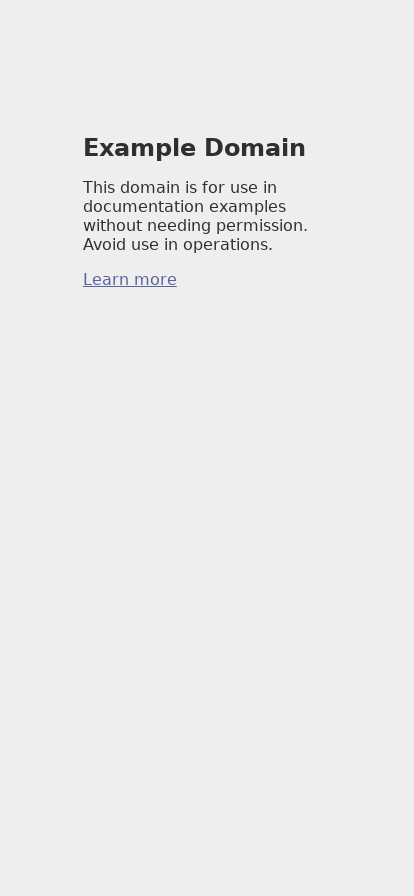

Waited for viewport change to take effect at 414x896
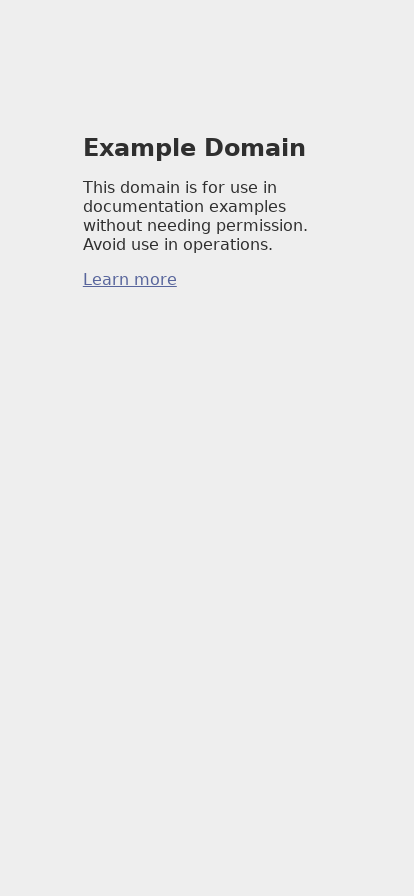

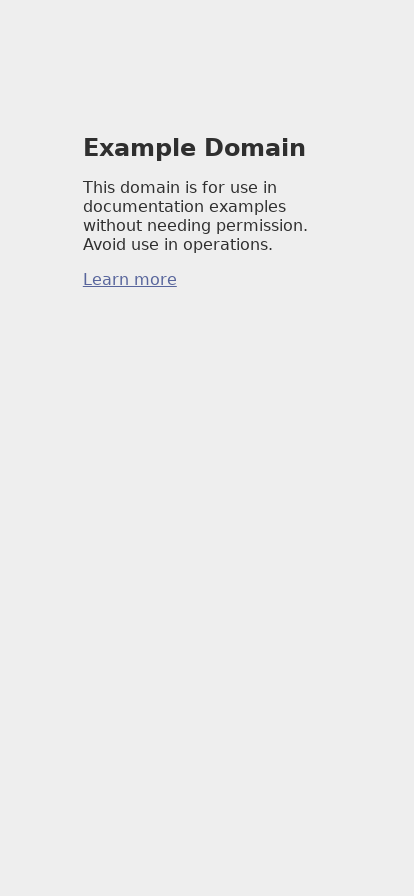